Verifies there are exactly 3 radio button elements for gender selection

Starting URL: https://demoqa.com/automation-practice-form

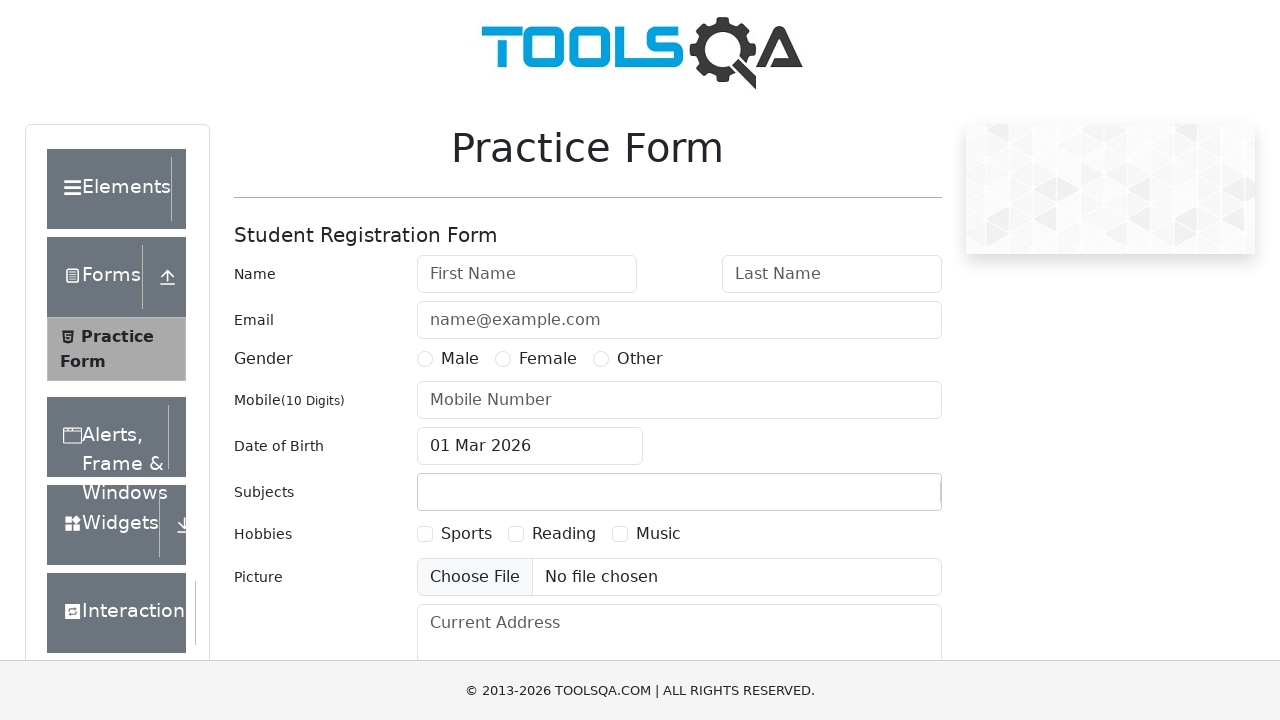

Located all radio button elements for gender selection
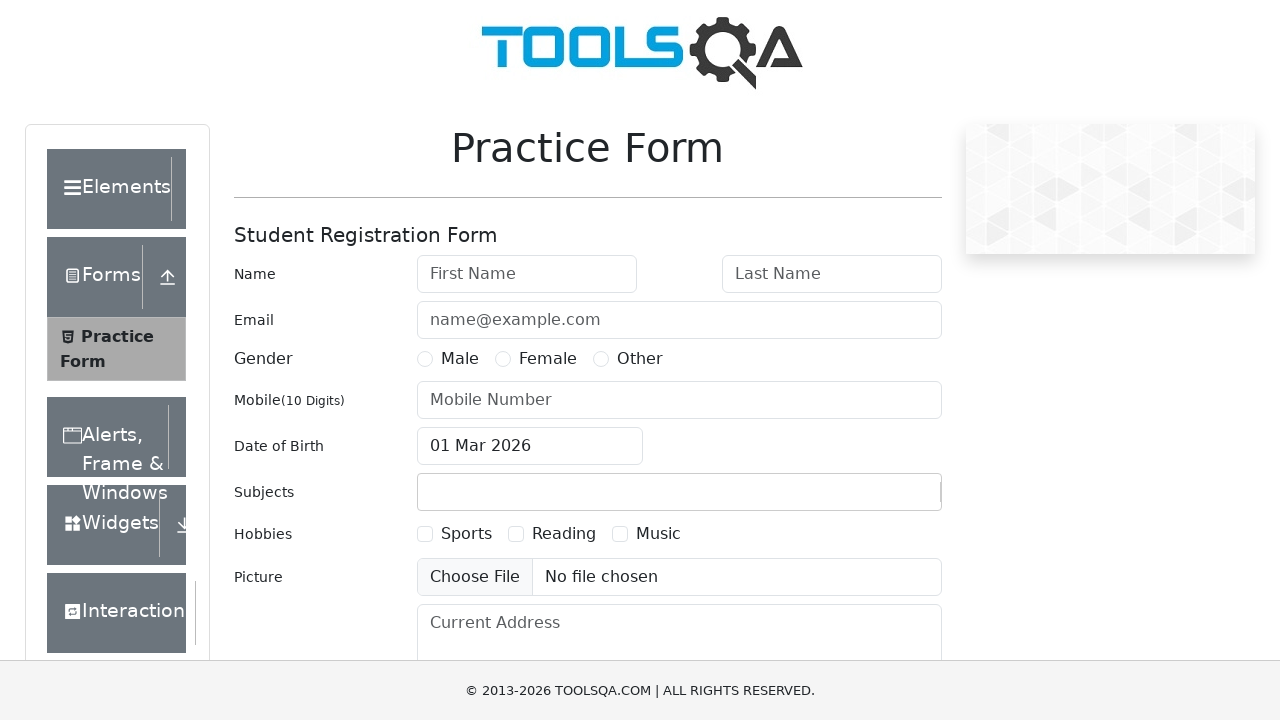

Verified exactly 3 radio button elements exist for gender selection
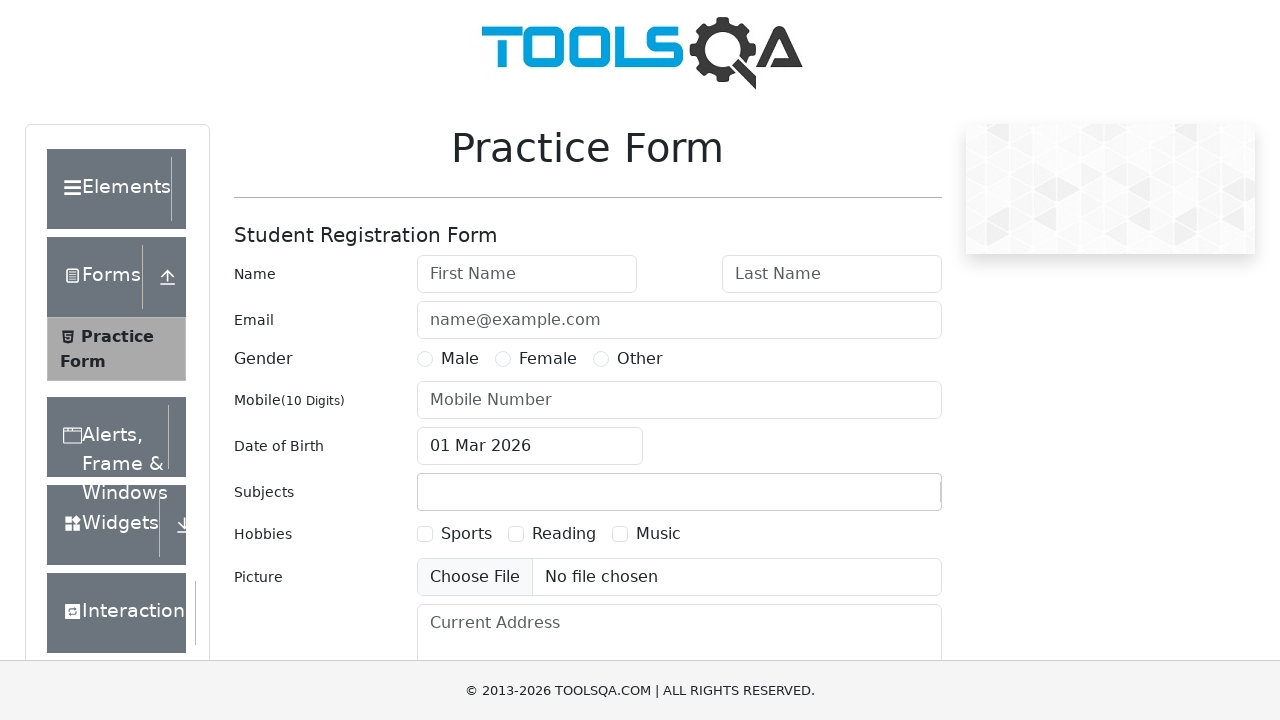

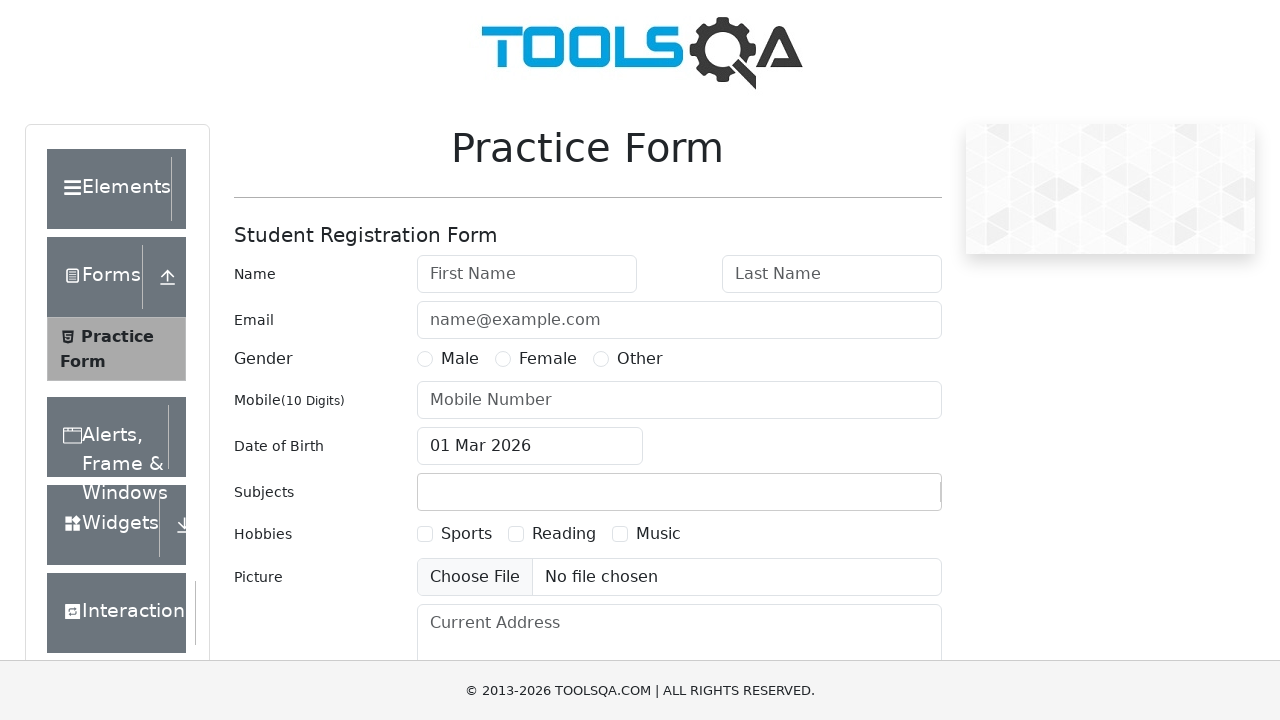